Tests an explicit wait scenario where the script waits for a price element to show '100', then clicks a book button, calculates a mathematical value based on displayed input, fills in an answer field, and submits the form.

Starting URL: http://suninjuly.github.io/explicit_wait2.html

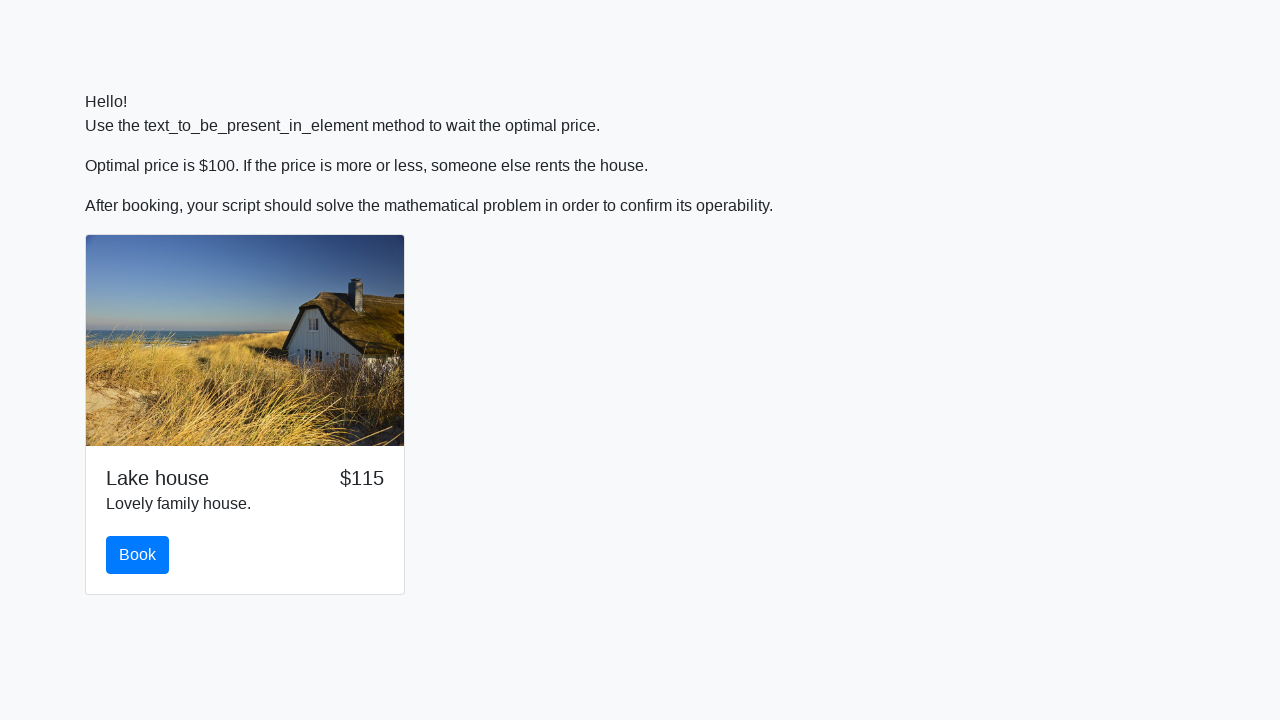

Waited for price element to display '100'
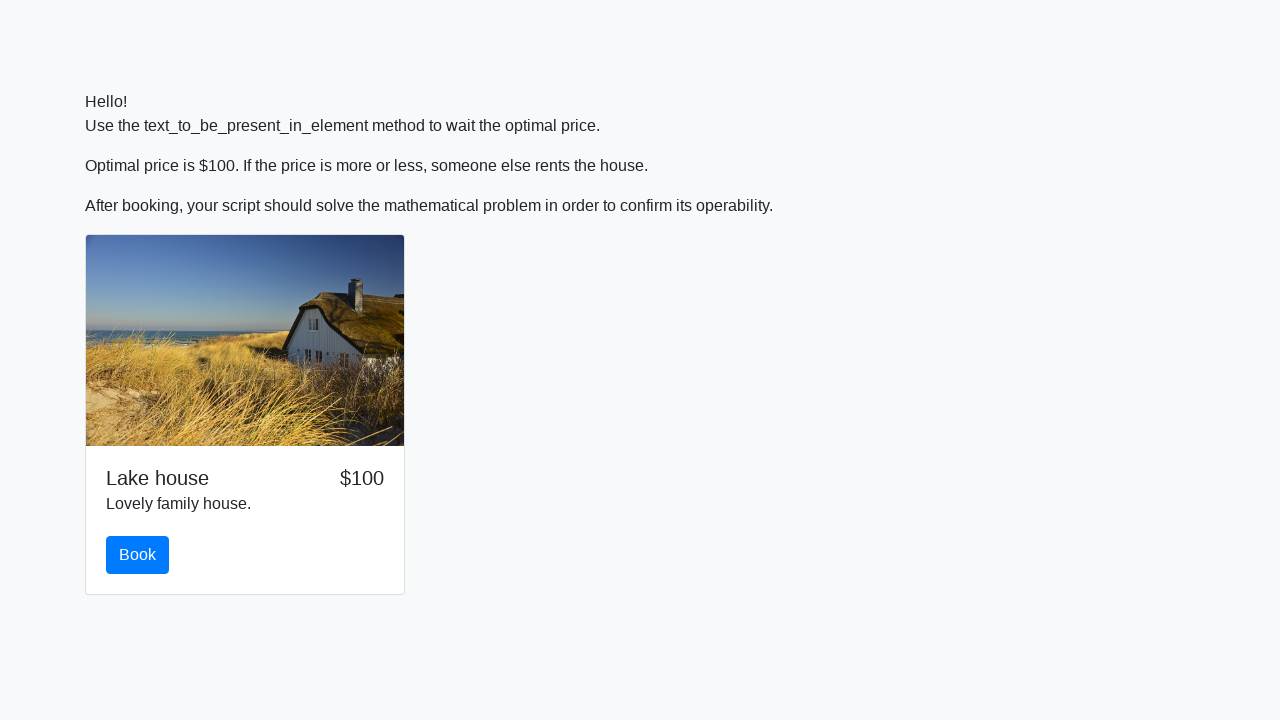

Clicked the book button at (138, 555) on #book
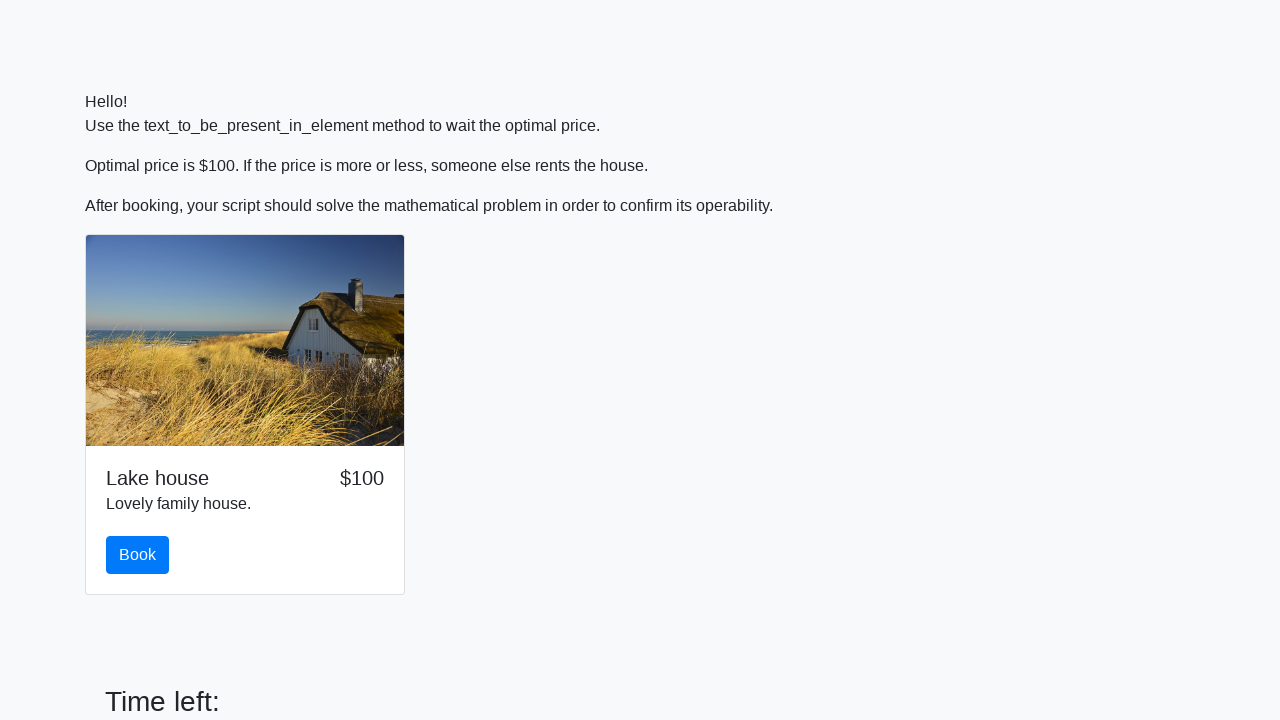

Retrieved input value: 556
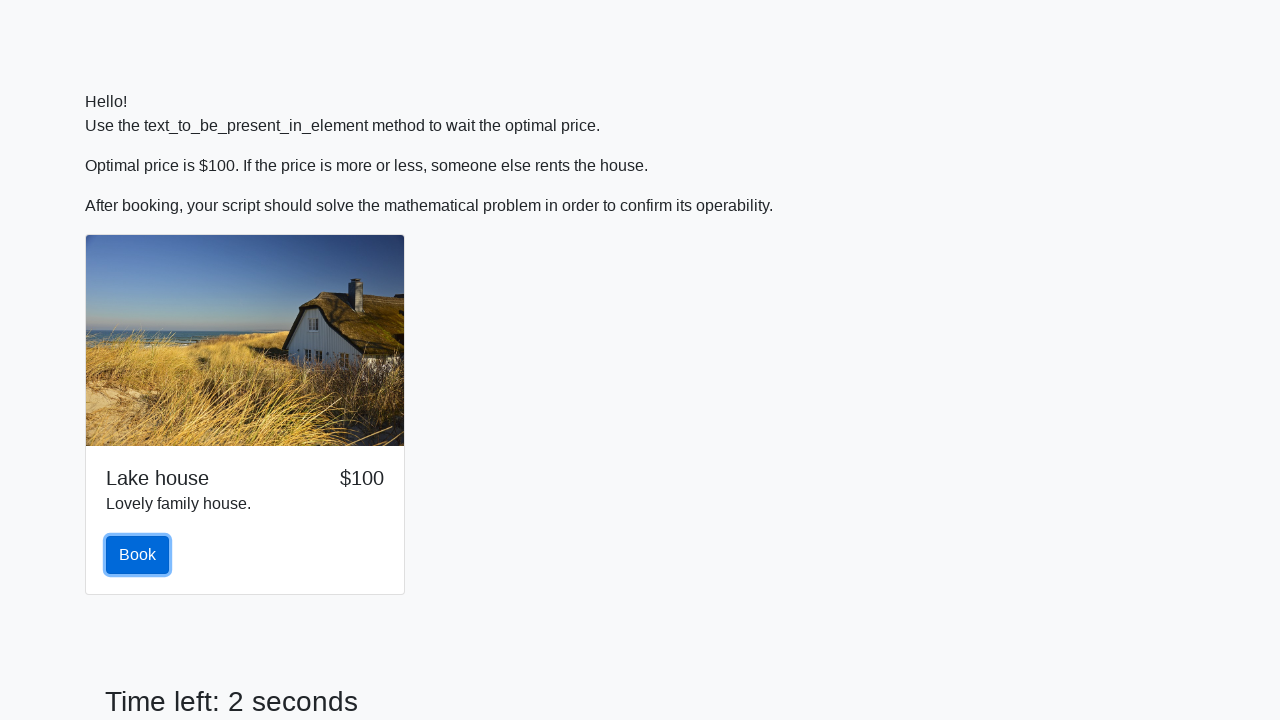

Calculated mathematical value: -0.2979722087699345
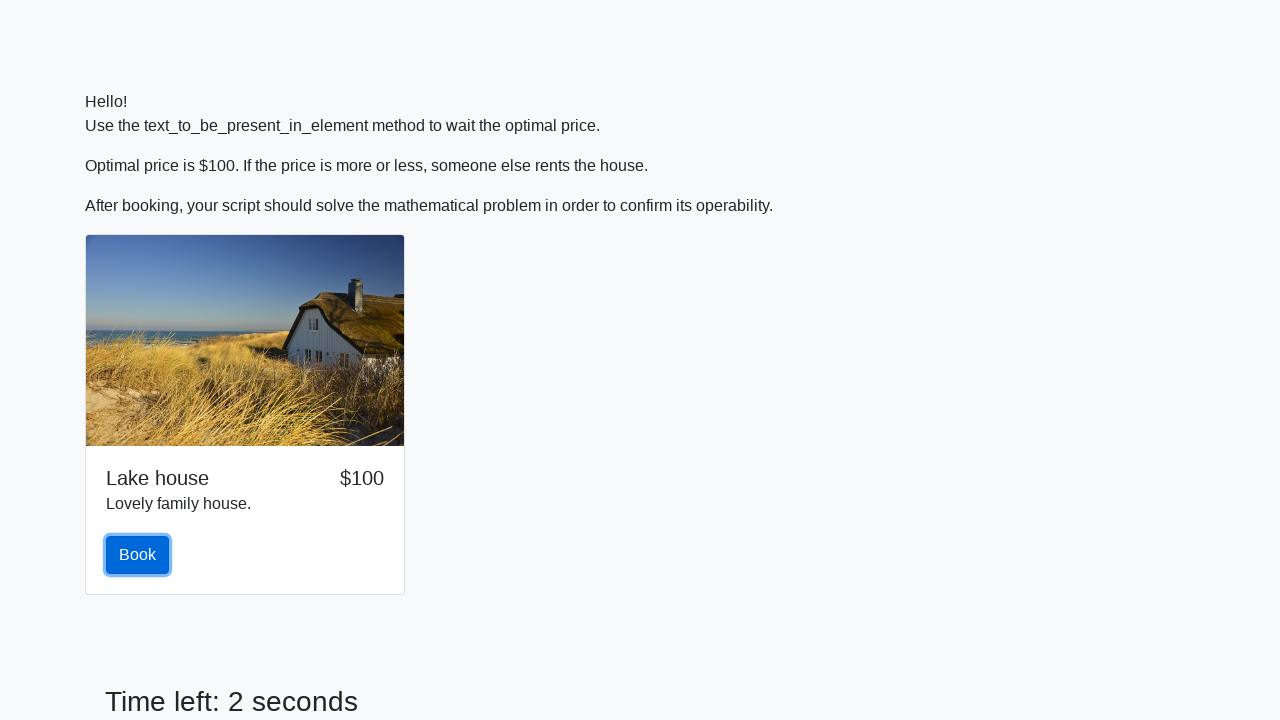

Filled answer field with calculated value: -0.2979722087699345 on #answer
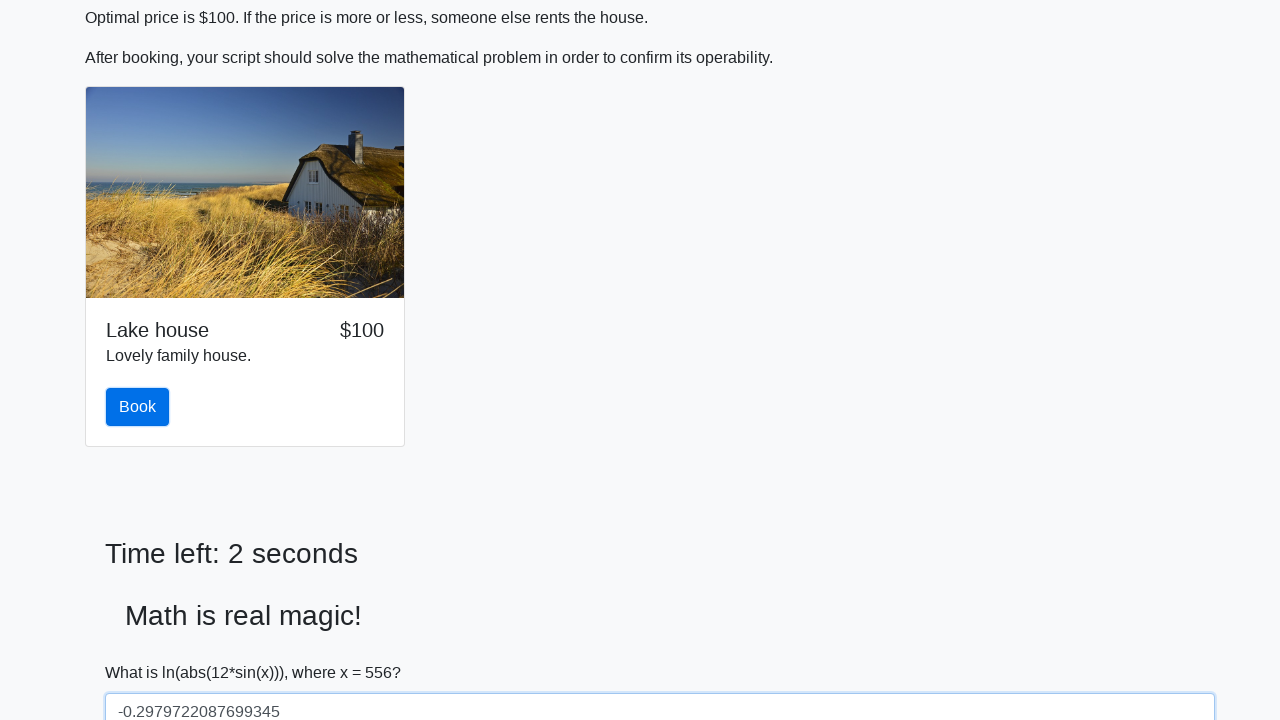

Clicked submit button at (143, 651) on [type='submit']
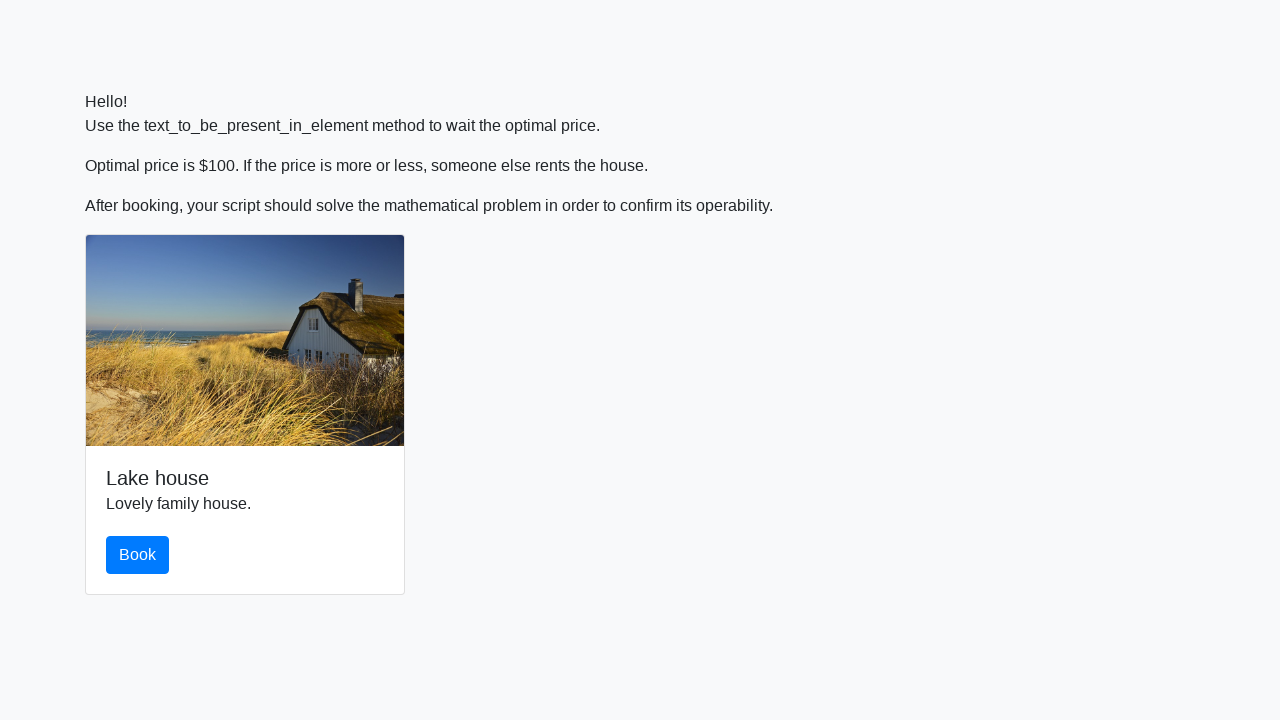

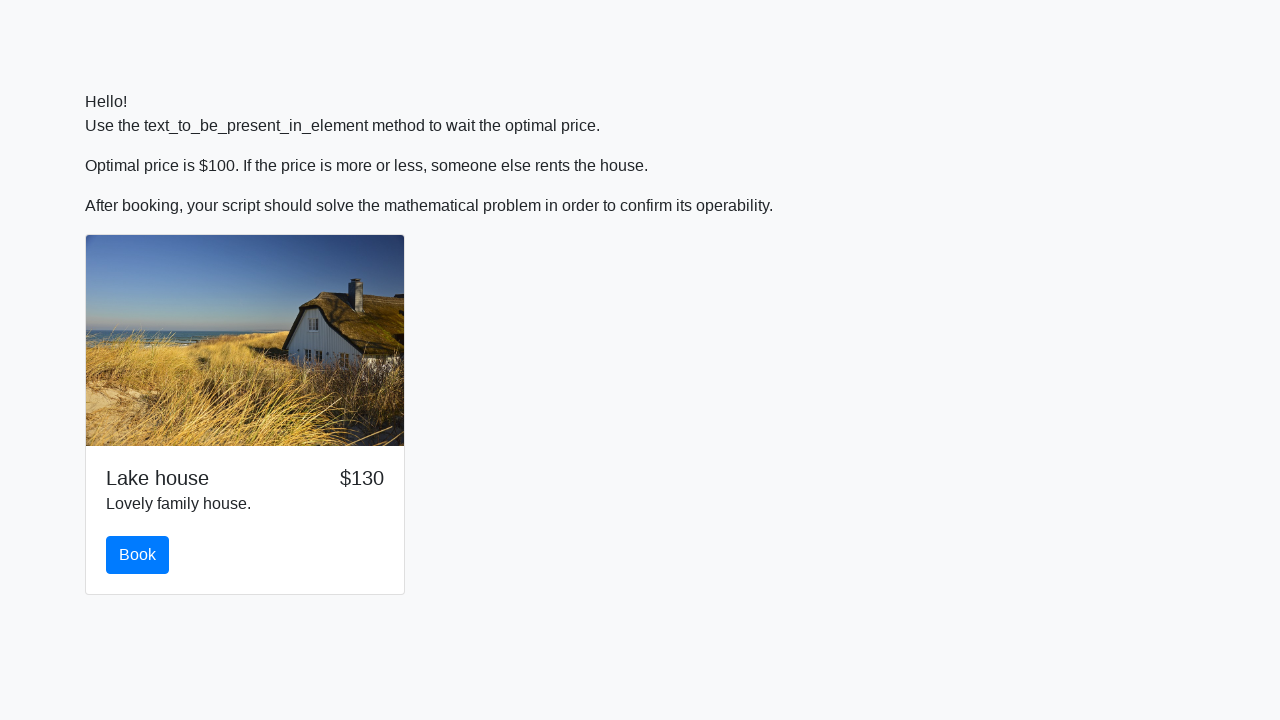